Tests multiple links in the links section by clicking through them sequentially

Starting URL: https://www.tutorialspoint.com/selenium/practice/selenium_automation_practice.php

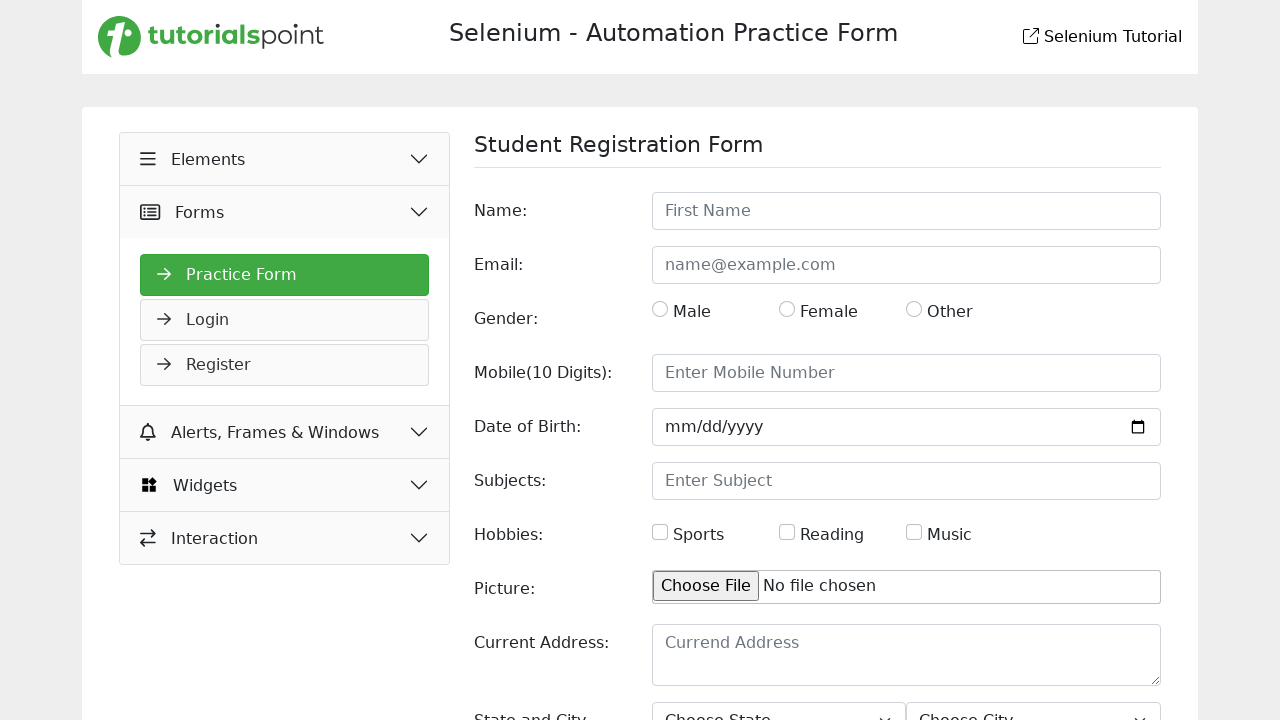

Clicked on Elements button at (285, 159) on xpath=//button[normalize-space()='Elements']
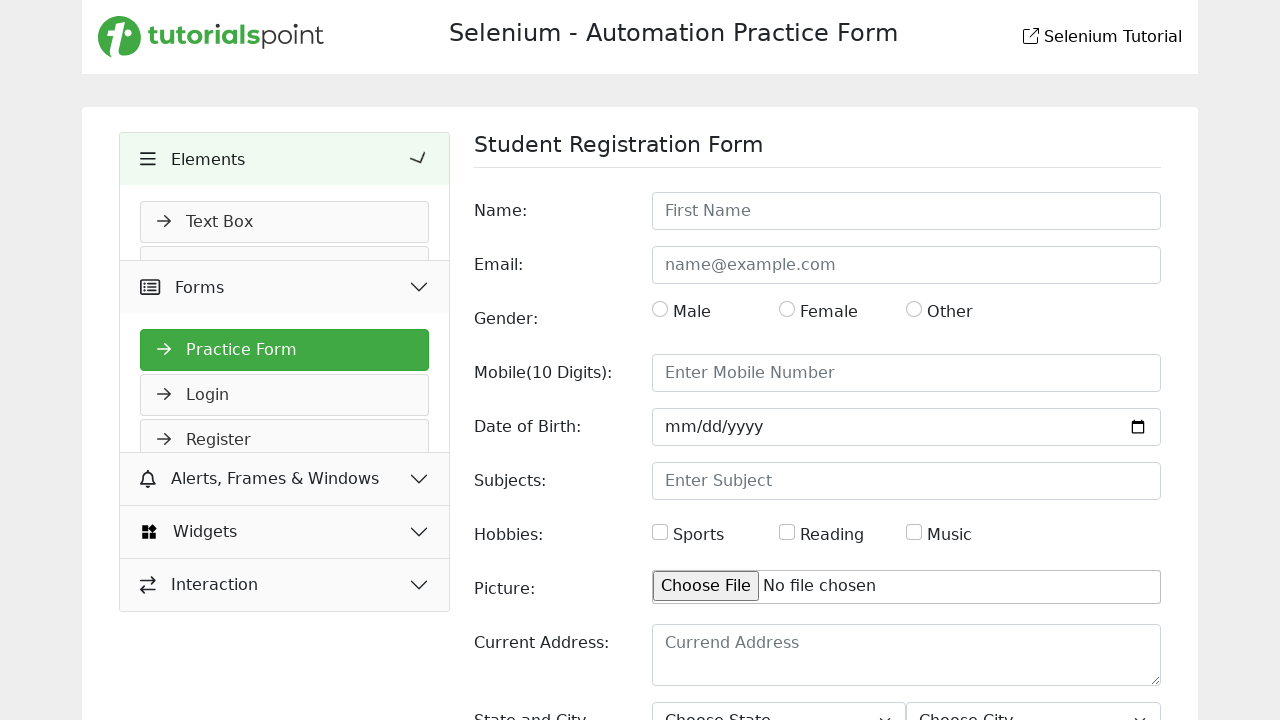

Clicked on Links element to navigate to links section at (285, 447) on a[href='links.php']
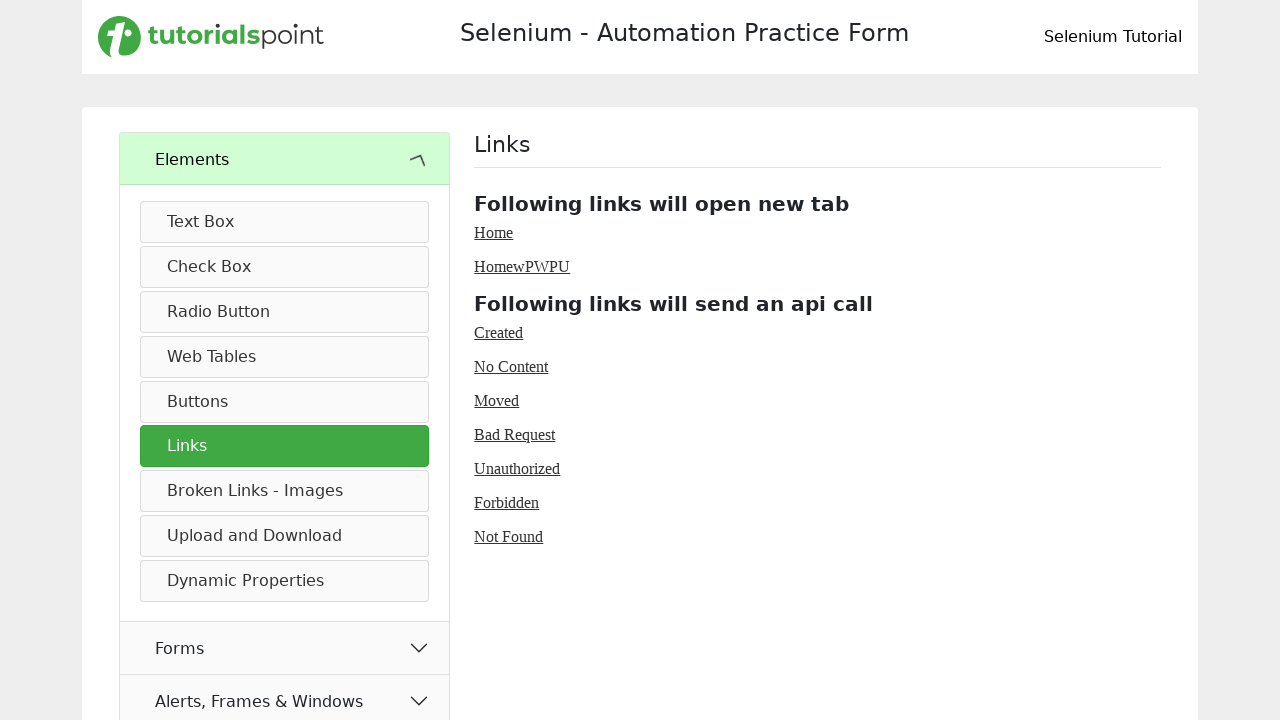

Retrieved all links with class 'text-left'
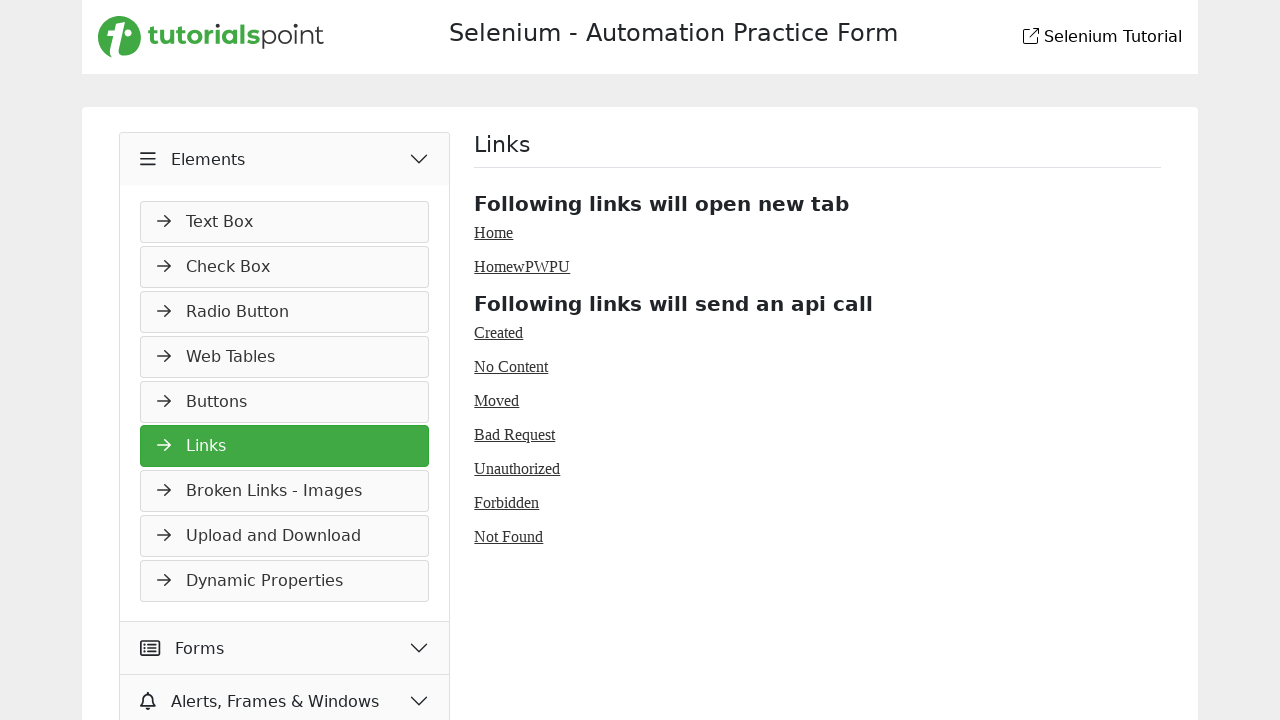

Clicked on link 1 in the links section at (818, 204) on .text-left >> nth=1
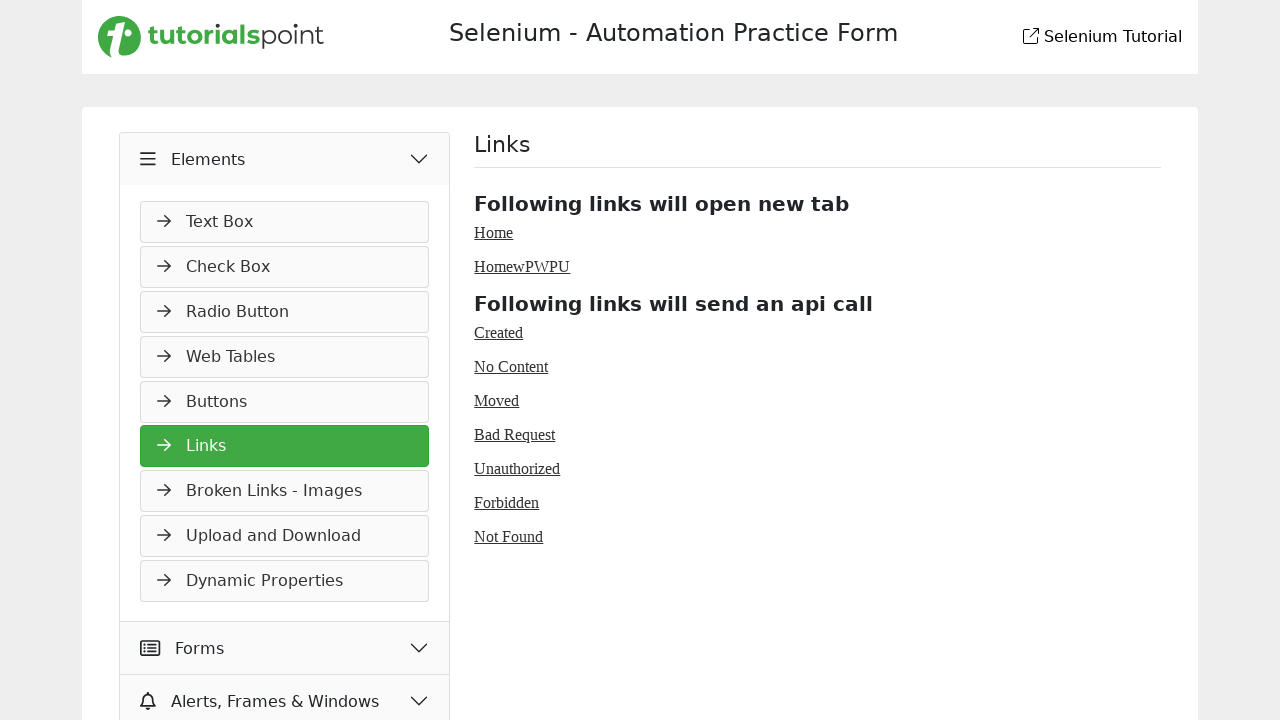

Waited 1 second after clicking link 1
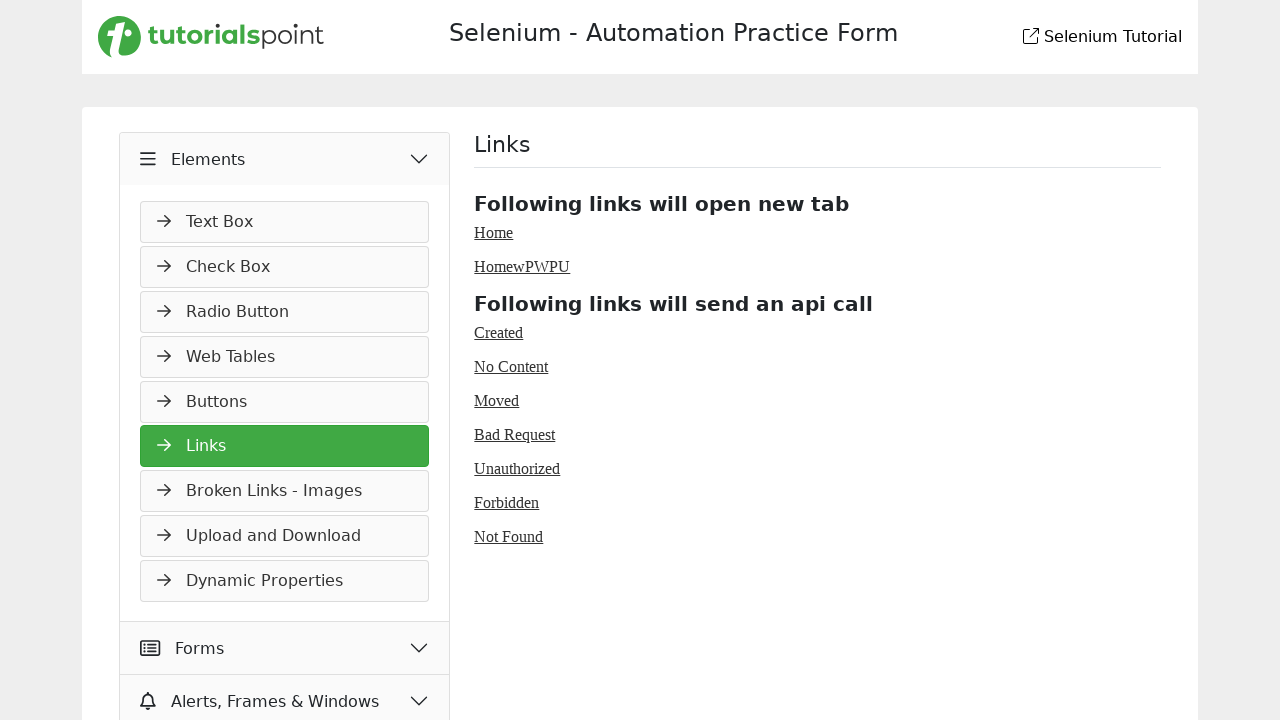

Clicked on link 2 in the links section at (818, 233) on .text-left >> nth=2
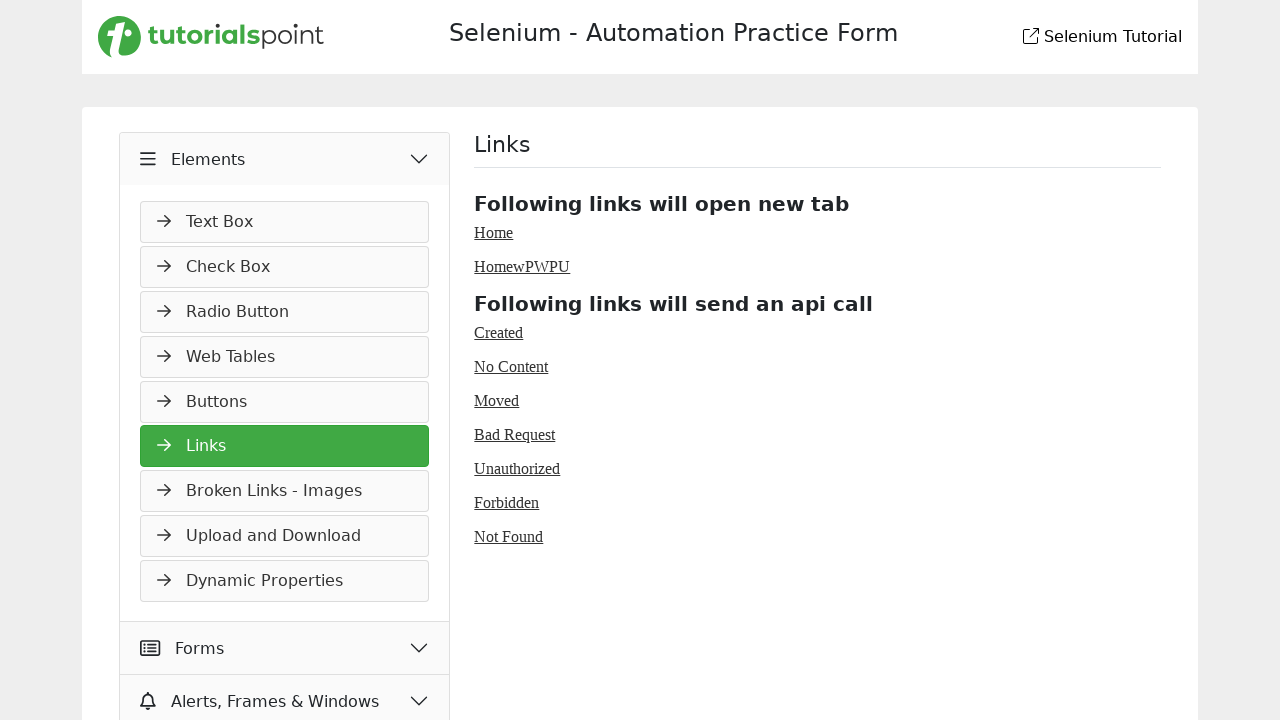

Waited 1 second after clicking link 2
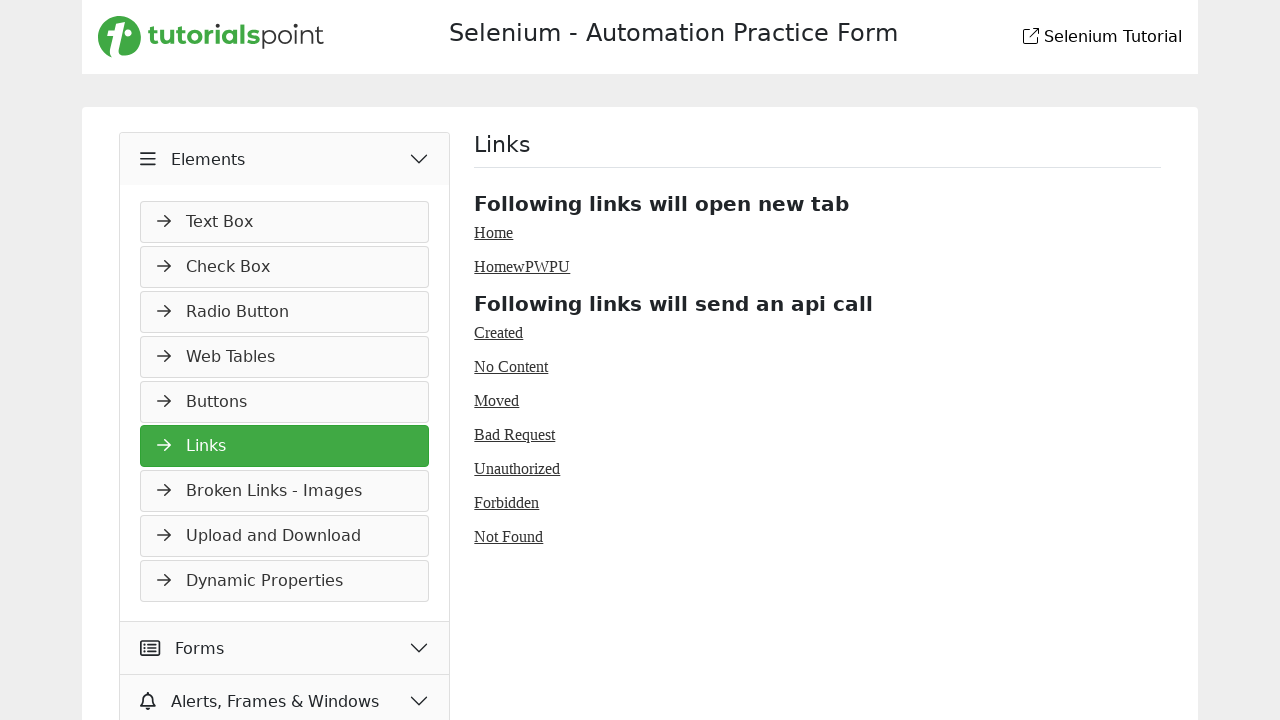

Clicked on link 3 in the links section at (818, 267) on .text-left >> nth=3
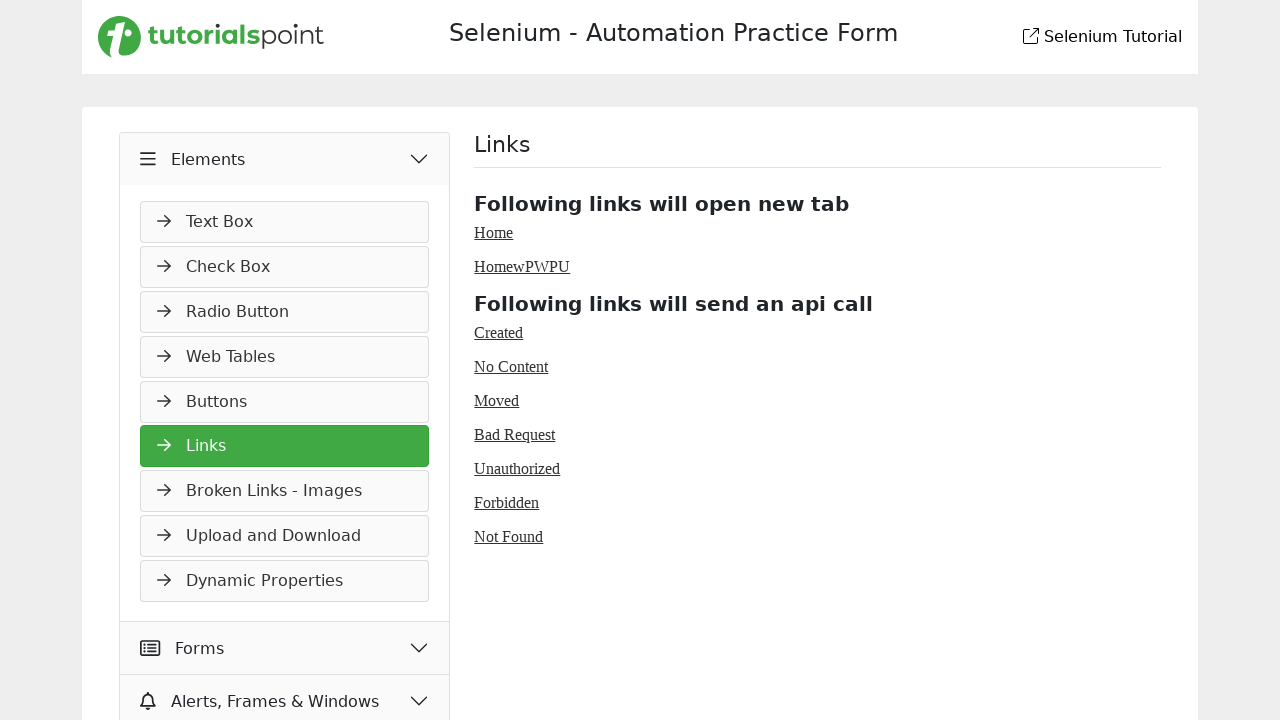

Waited 1 second after clicking link 3
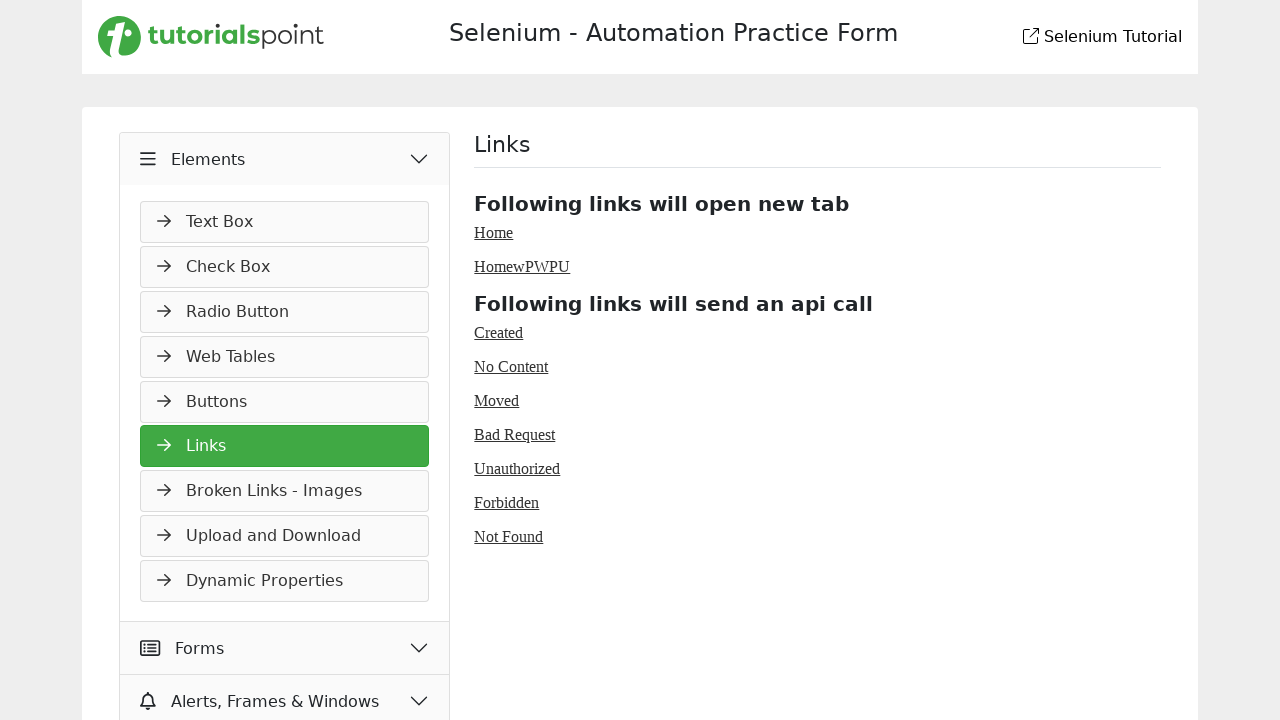

Clicked on link 4 in the links section at (818, 304) on .text-left >> nth=4
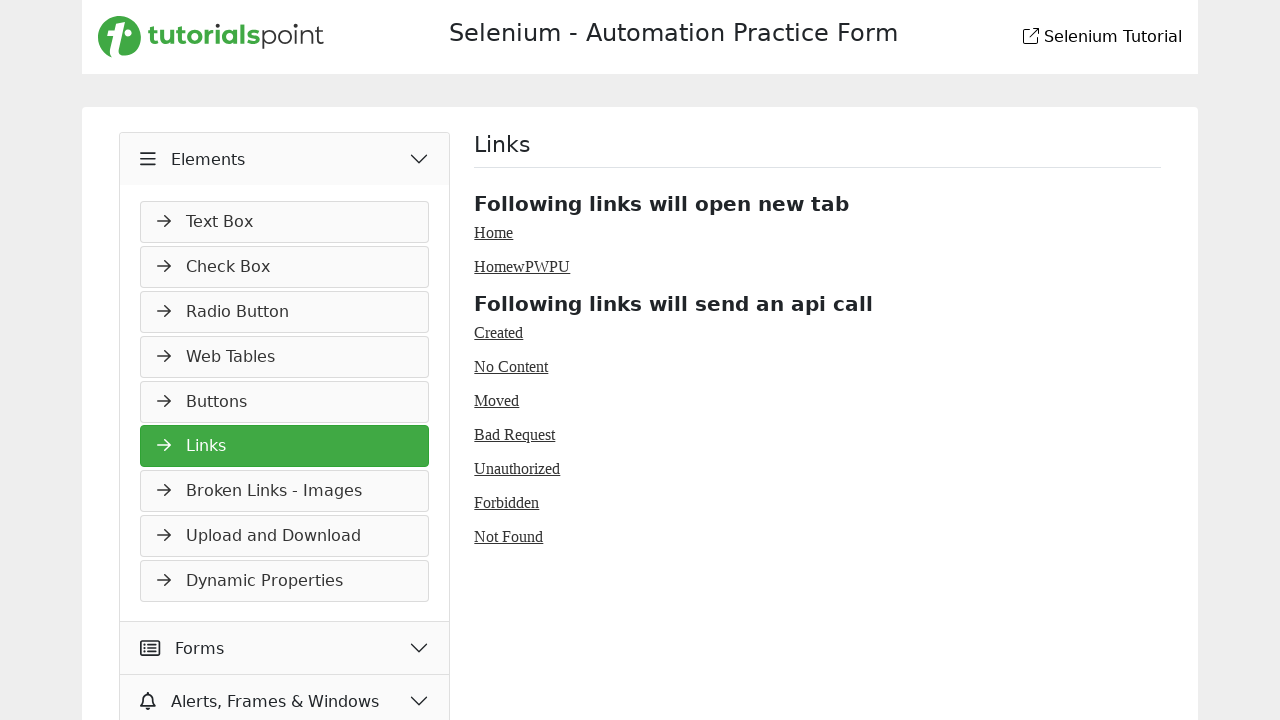

Waited 1 second after clicking link 4
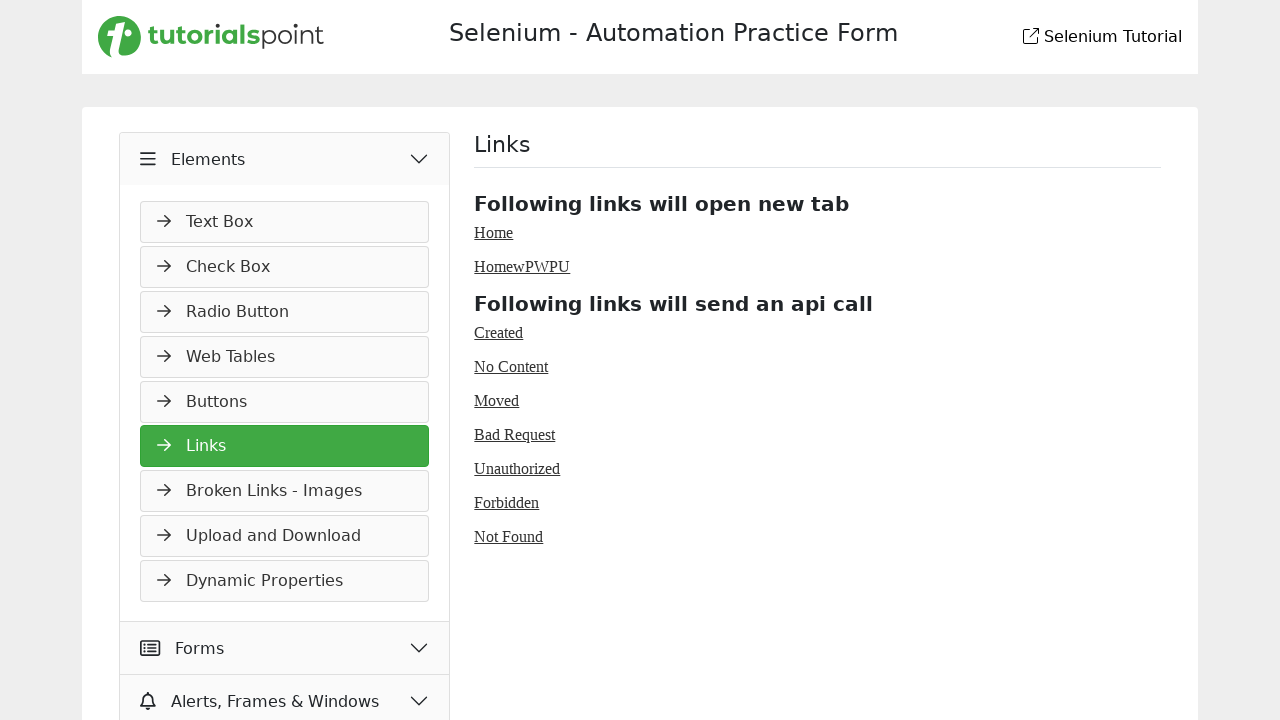

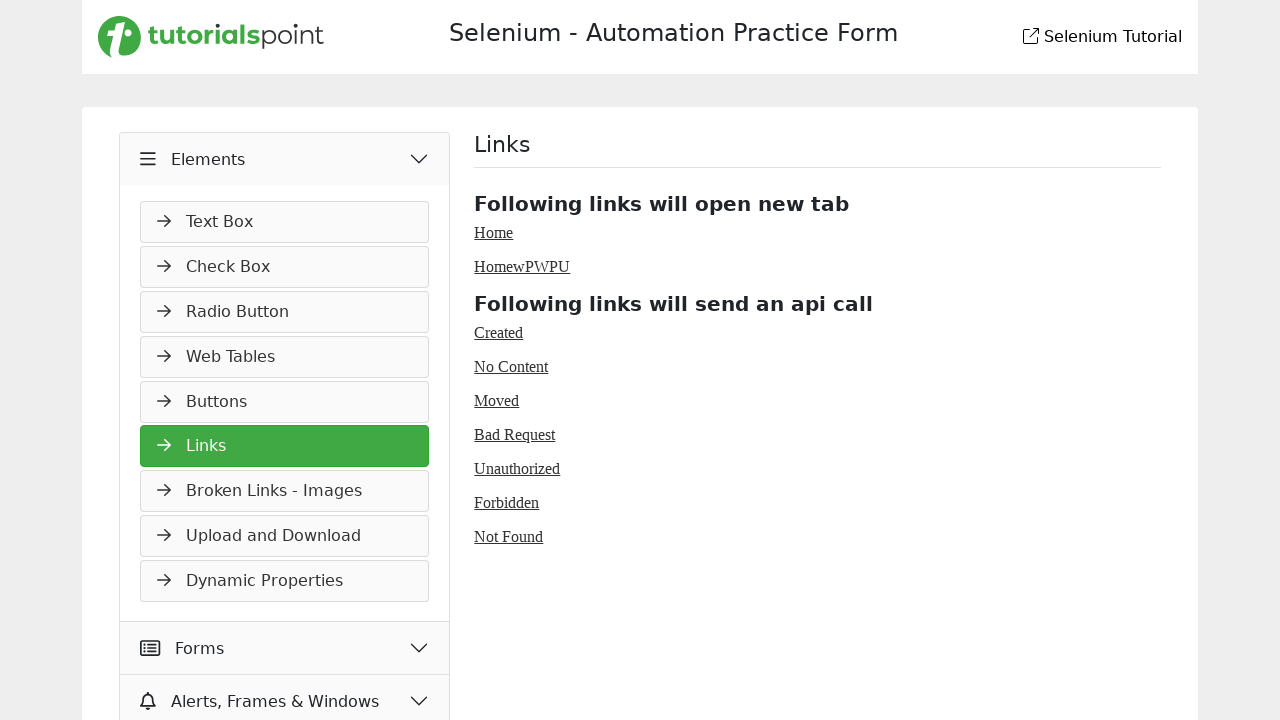